Tests adding two to-do items, deleting one and completing the other, verifying only the completed one appears in Completed section.

Starting URL: https://abhigyank.github.io/To-Do-List/

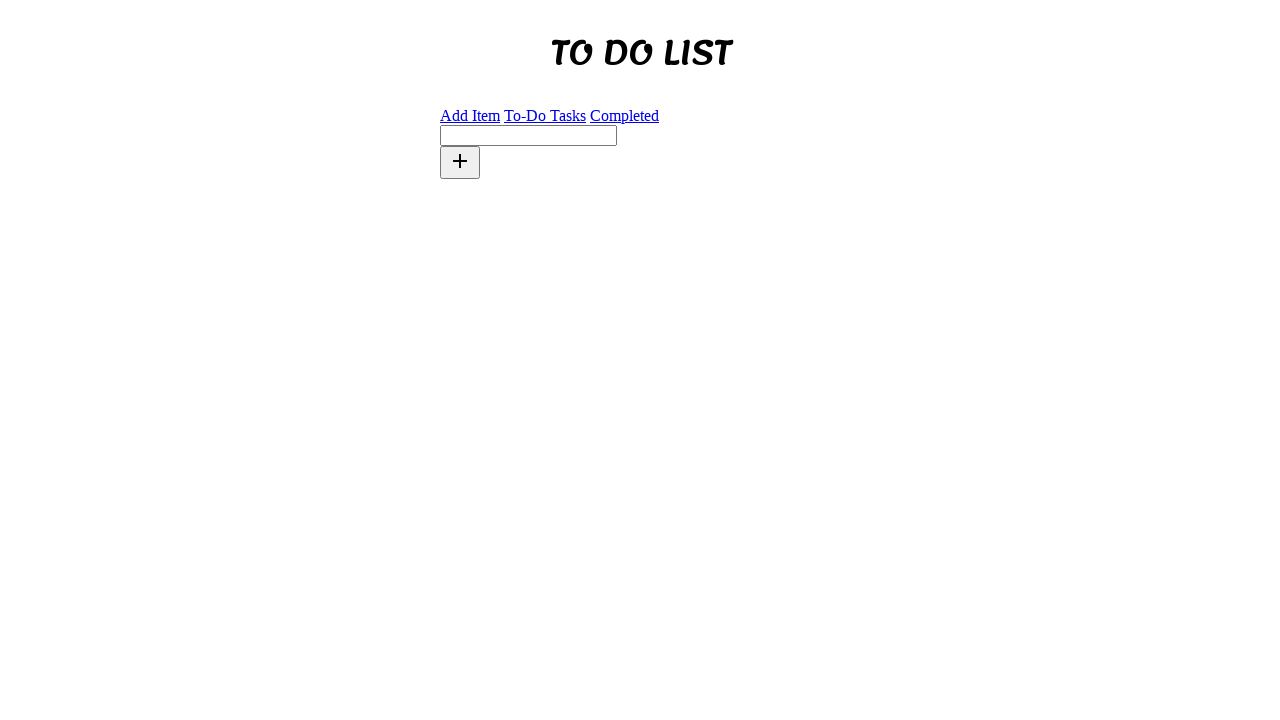

Clicked new task input field at (528, 135) on #new-task
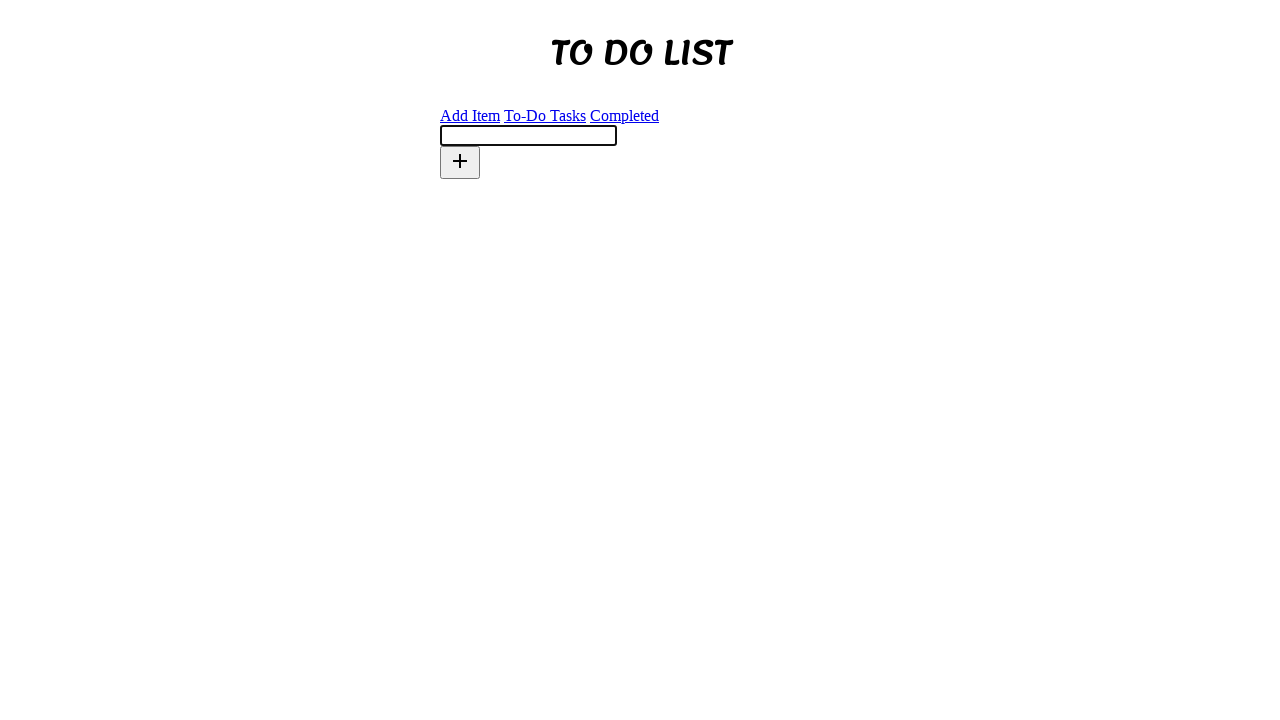

Filled task field with 'tP4rS' on #new-task
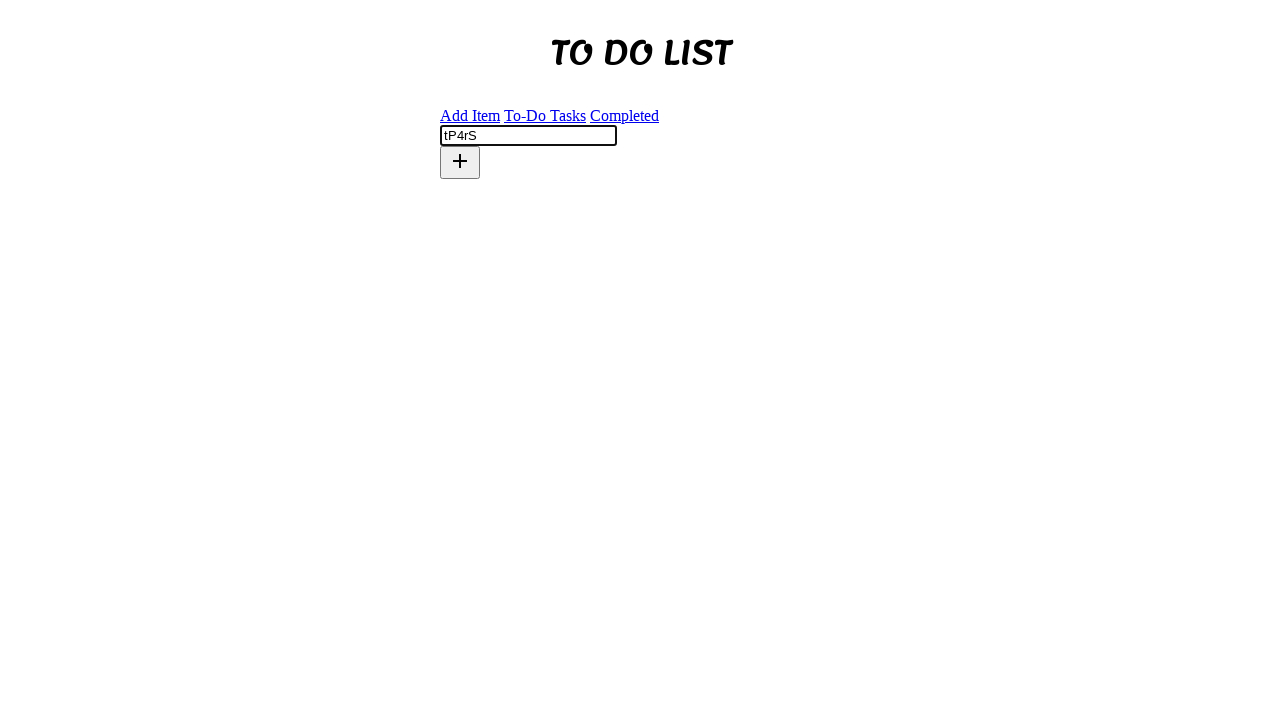

Clicked add button to create first task 'tP4rS' at (460, 162) on role=button[name='add']
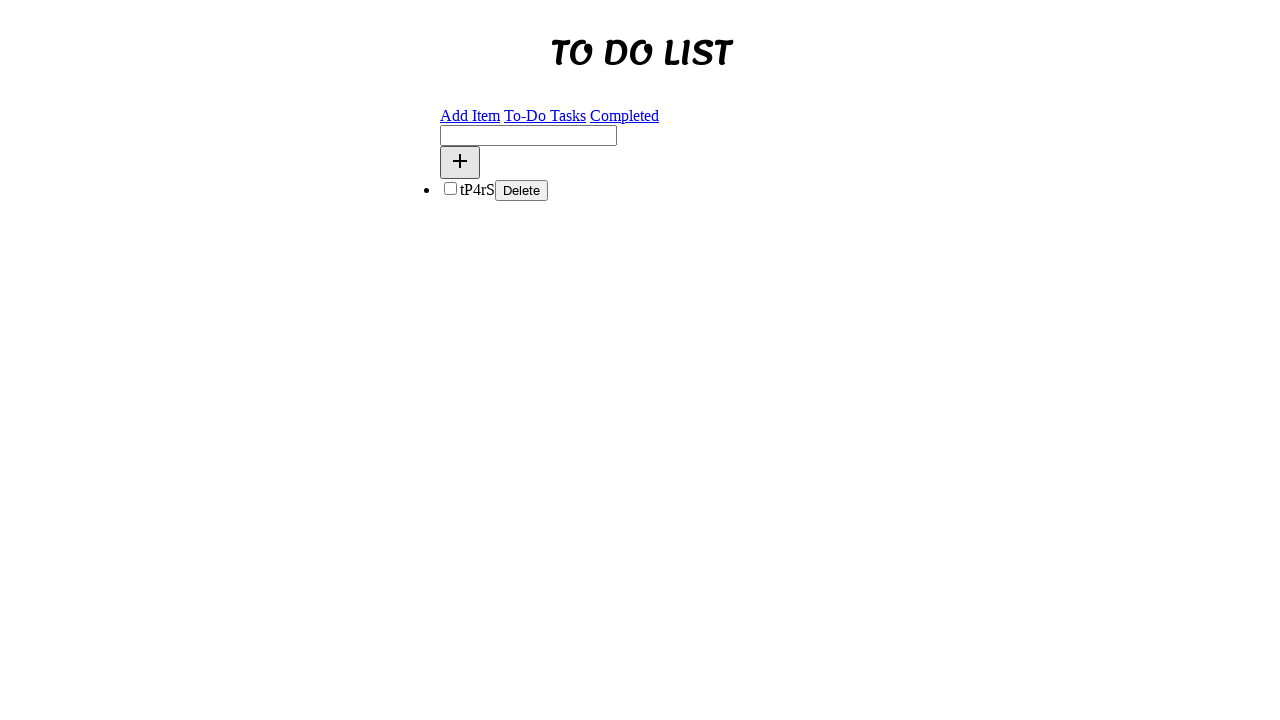

Clicked new task input field again at (528, 135) on #new-task
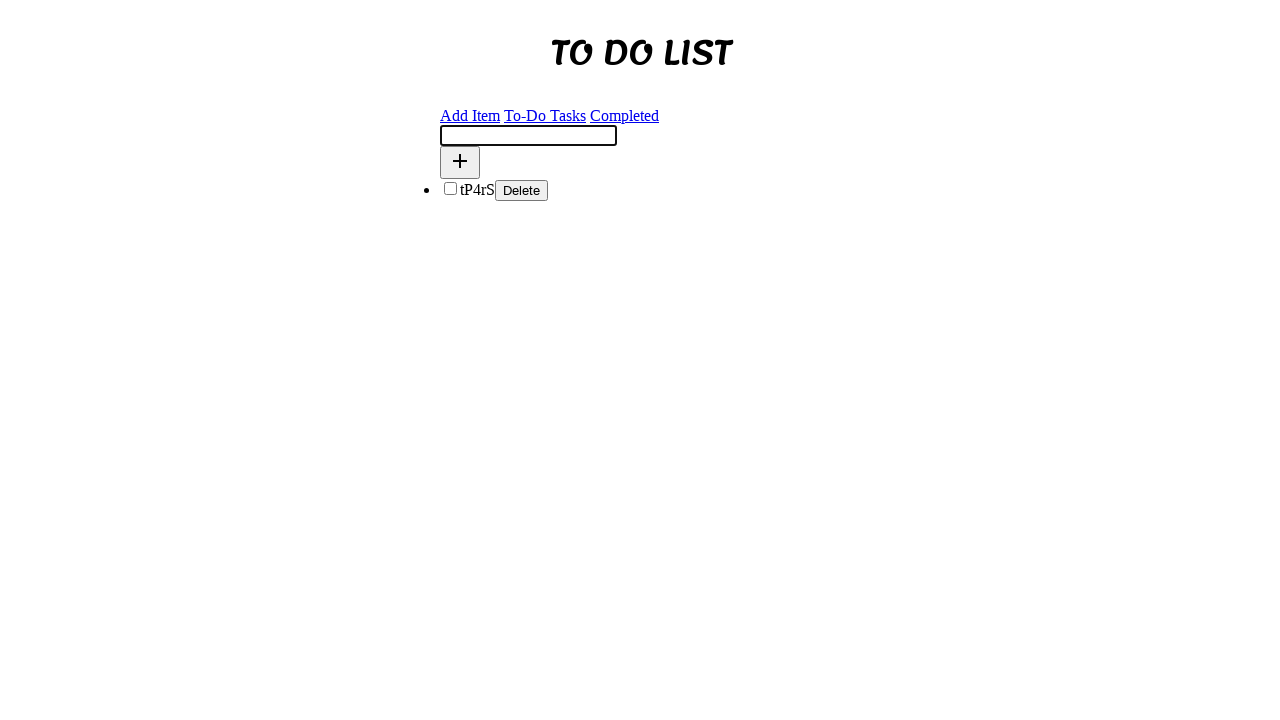

Filled task field with 'zU6hD' on #new-task
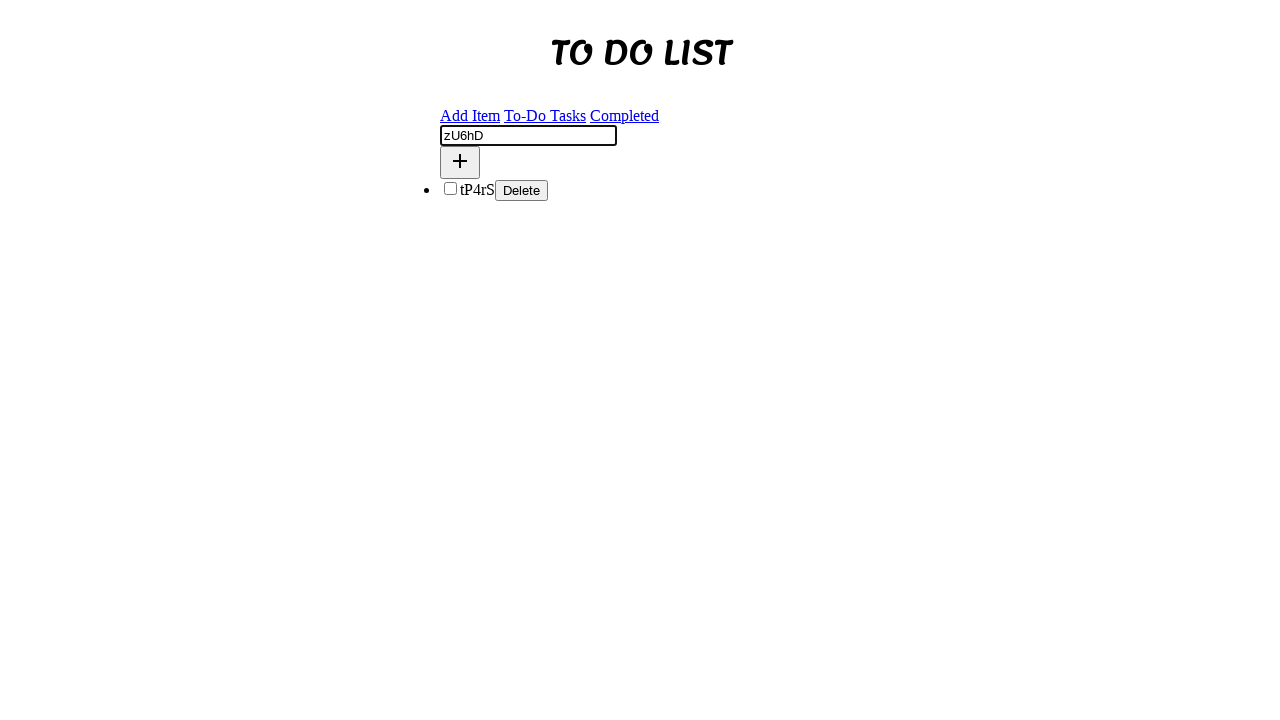

Clicked add button to create second task 'zU6hD' at (460, 162) on role=button[name='add']
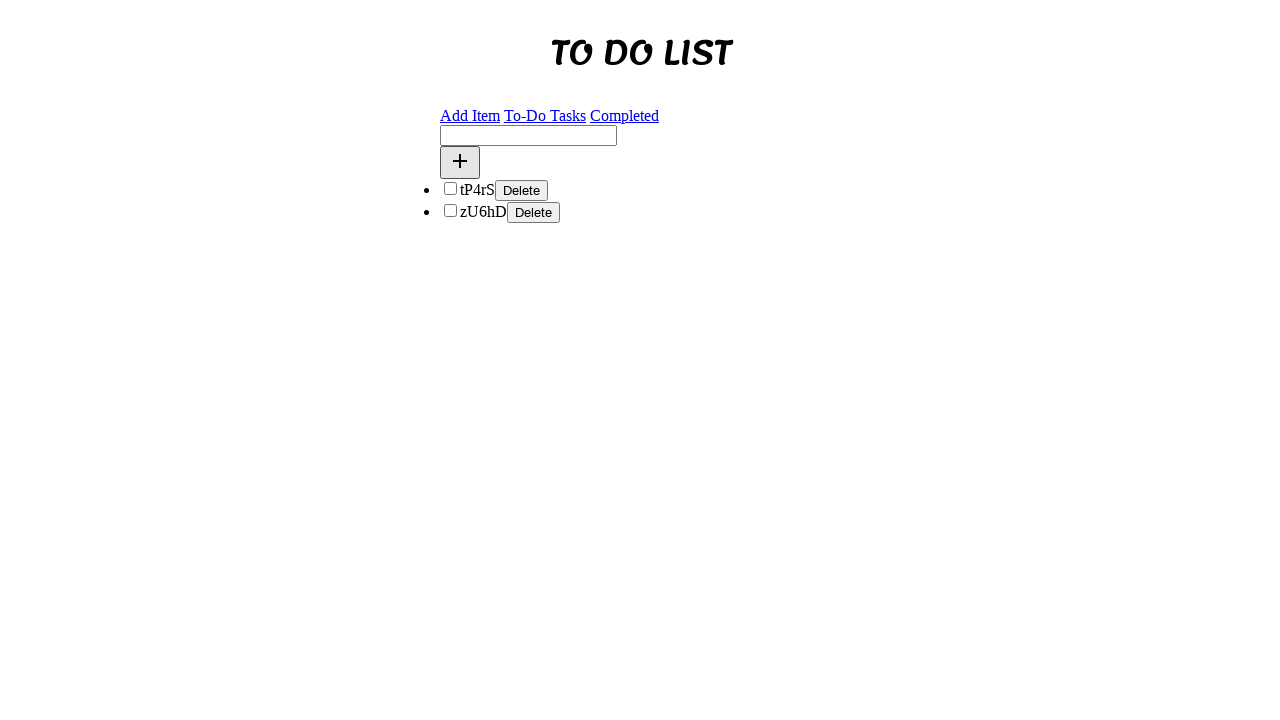

Clicked To-Do Tasks link to view task list at (545, 115) on role=link[name='To-Do Tasks']
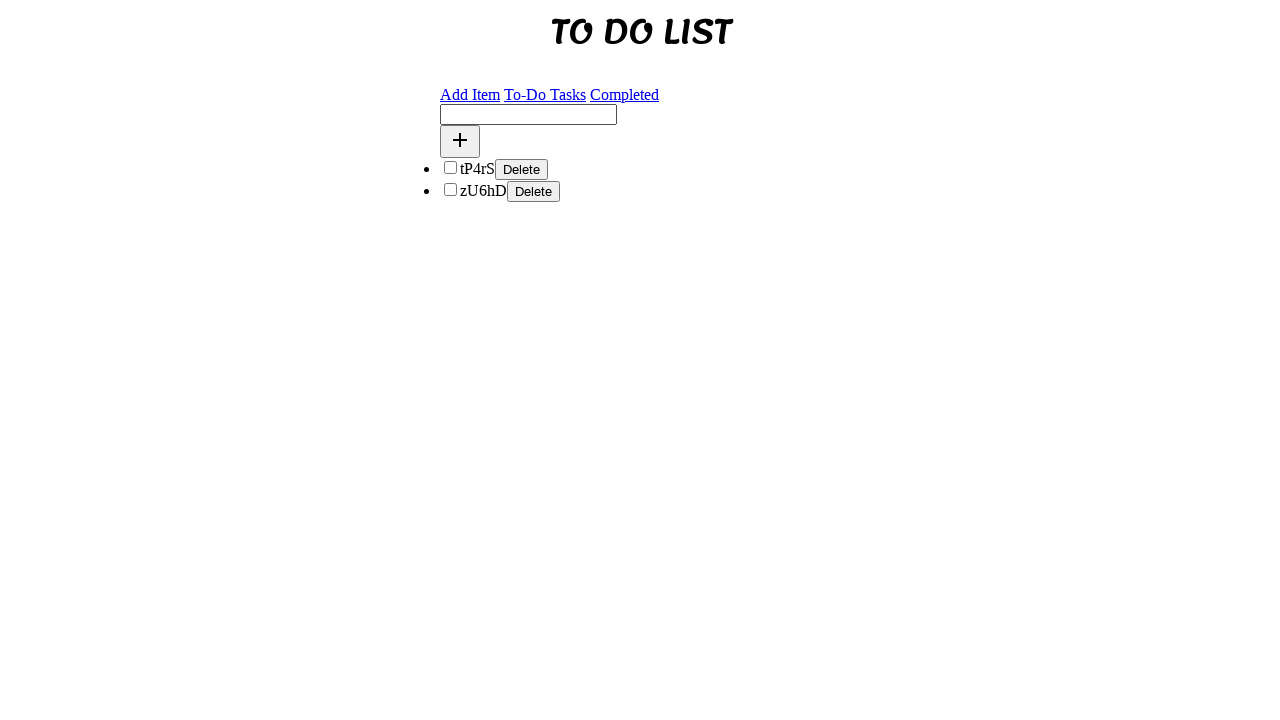

Verified first task 'tP4rS' is visible
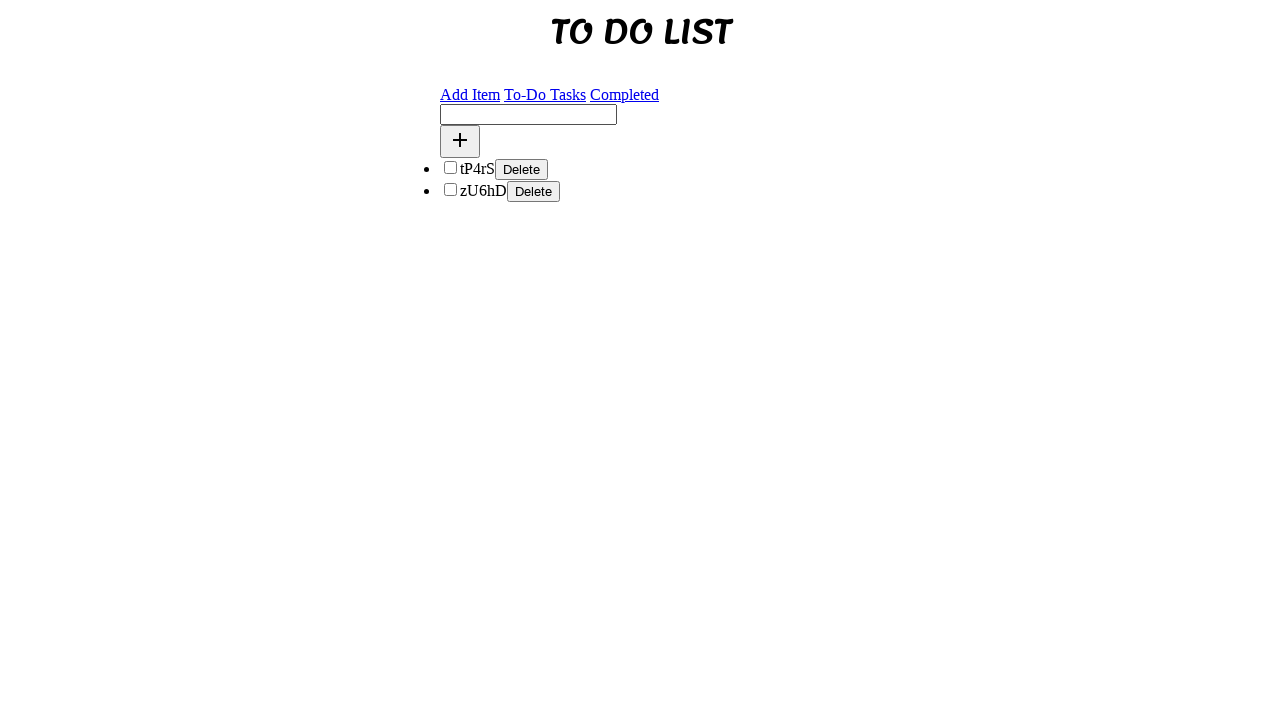

Verified second task 'zU6hD' is visible
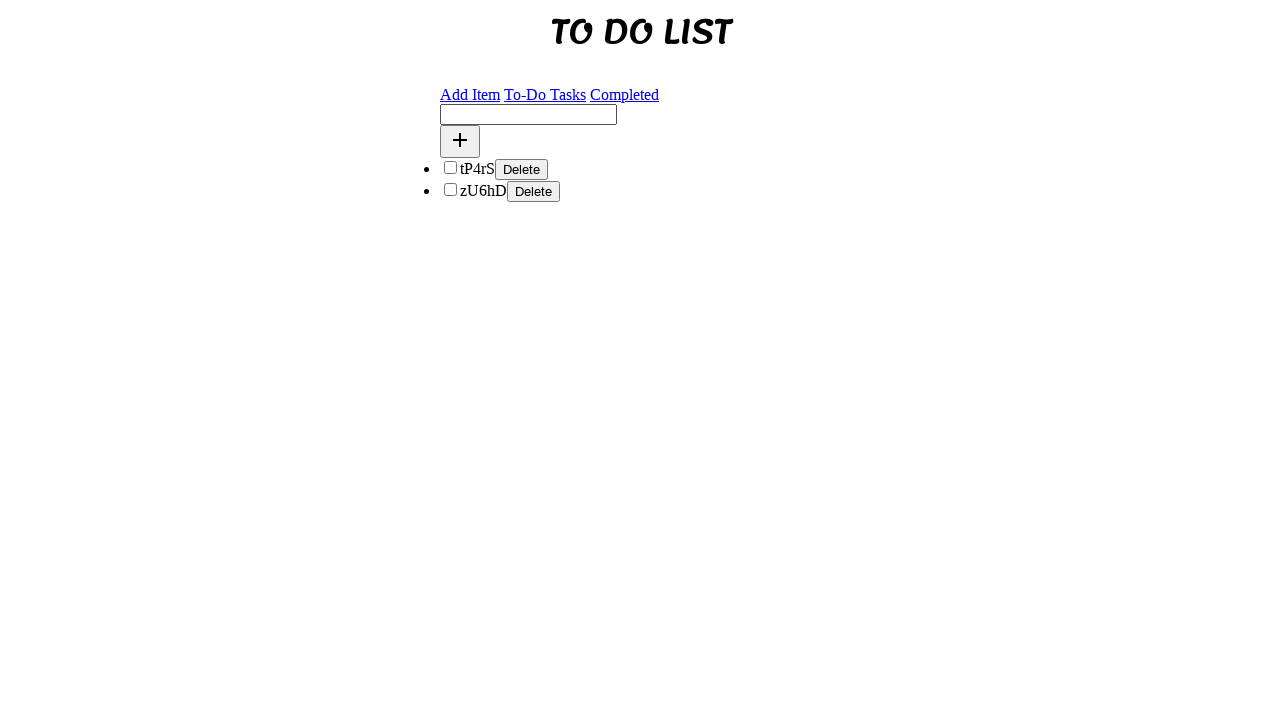

Clicked delete button to remove first task 'tP4rS' at (522, 169) on li >> internal:has-text="tP4rSDelete"i >> internal:role=button
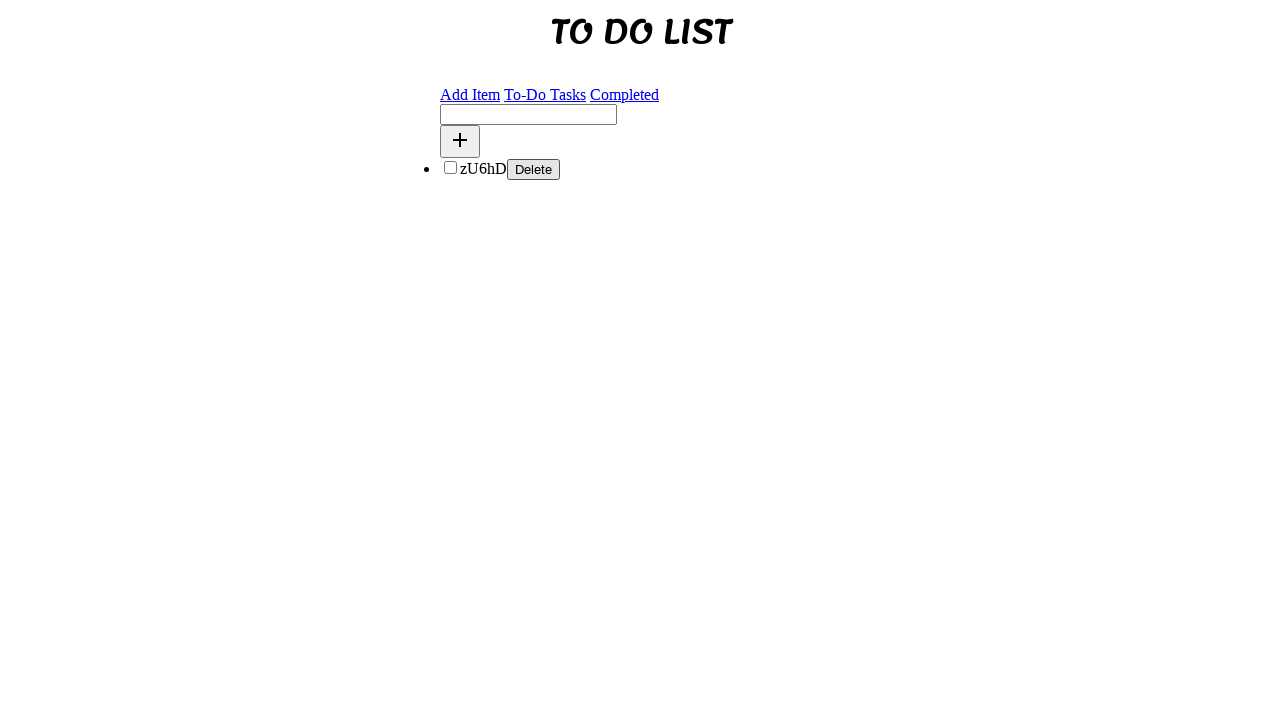

Clicked on second task 'zU6hD' to mark as completed at (484, 168) on text=zU6hD
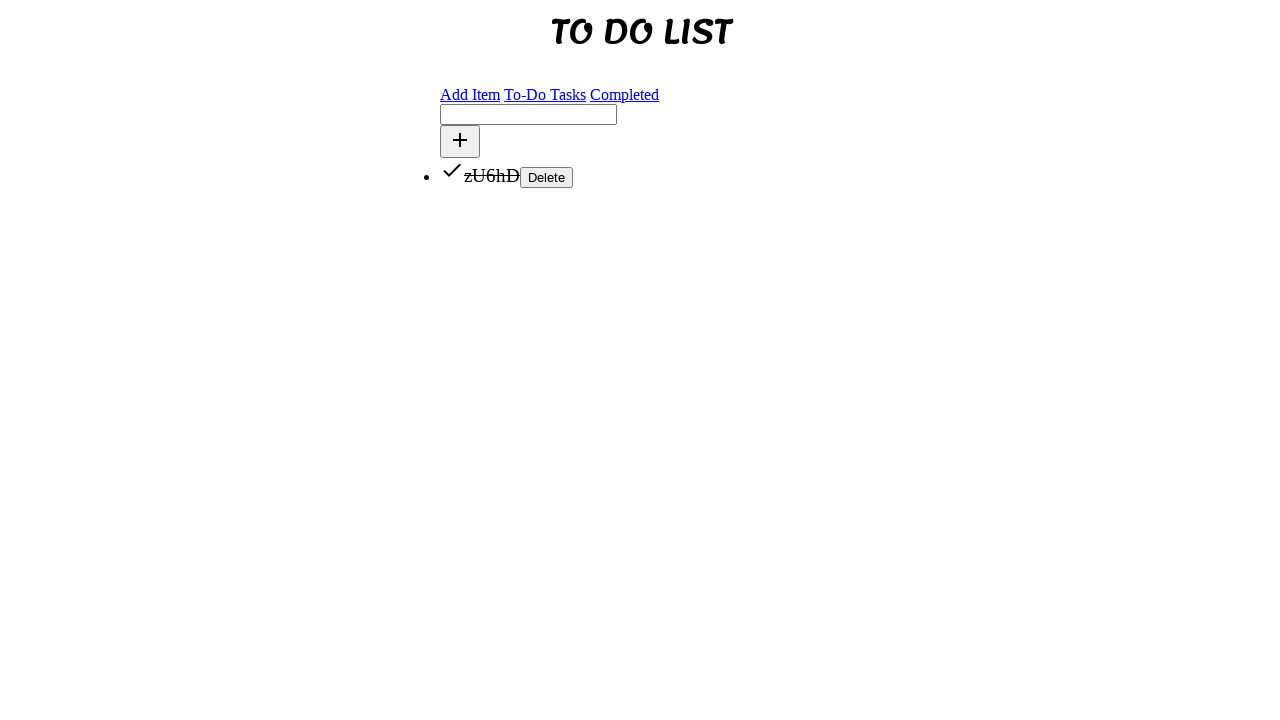

Clicked Completed link to view completed tasks at (624, 94) on role=link[name='Completed']
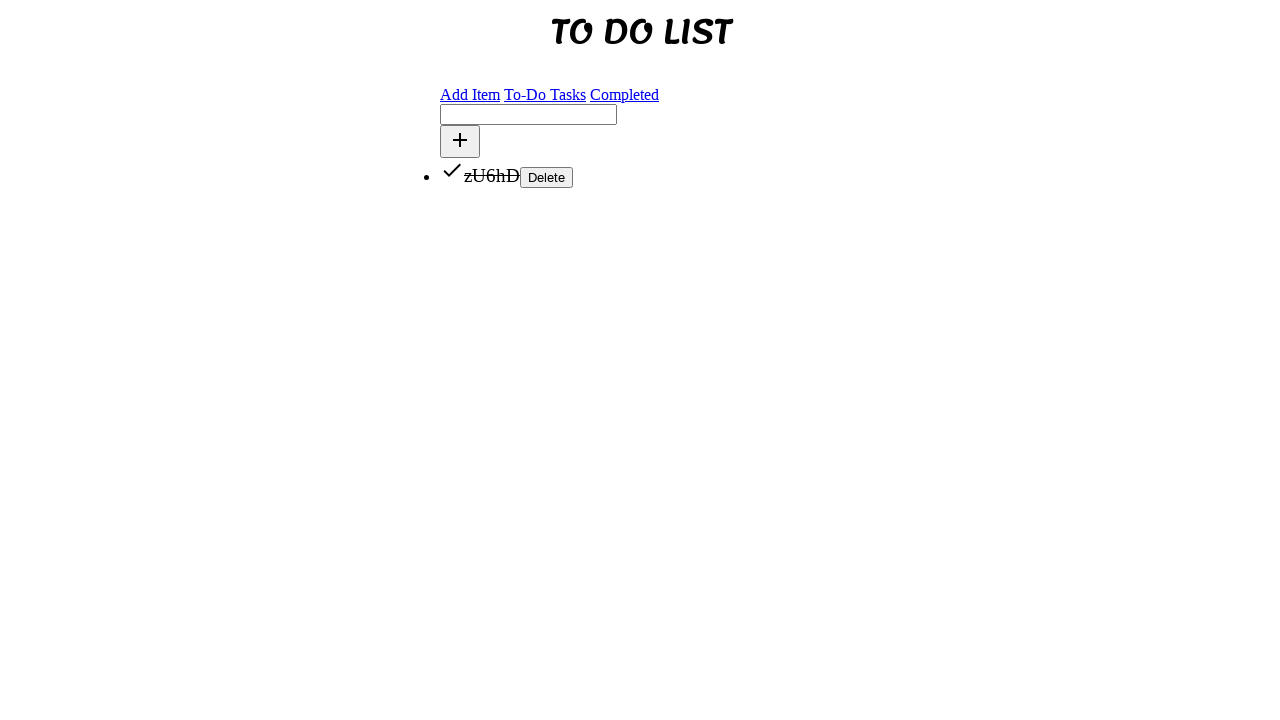

Verified completed task 'zU6hD' appears in Completed section
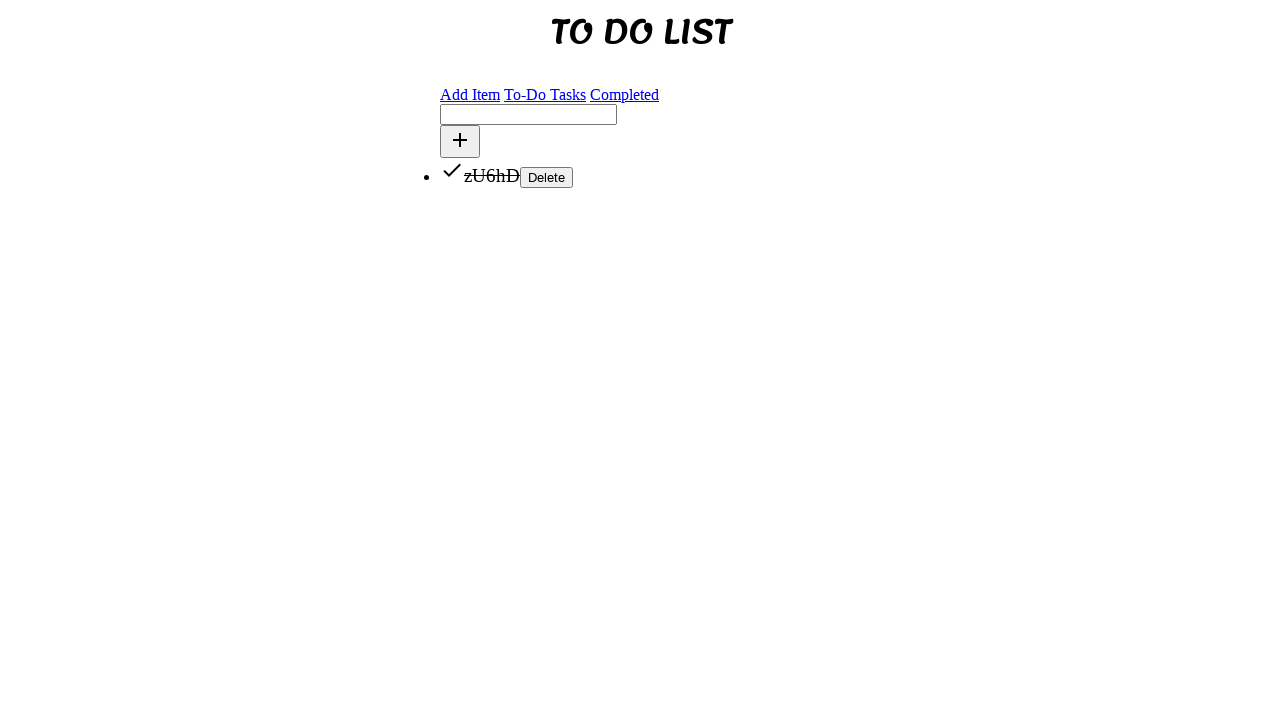

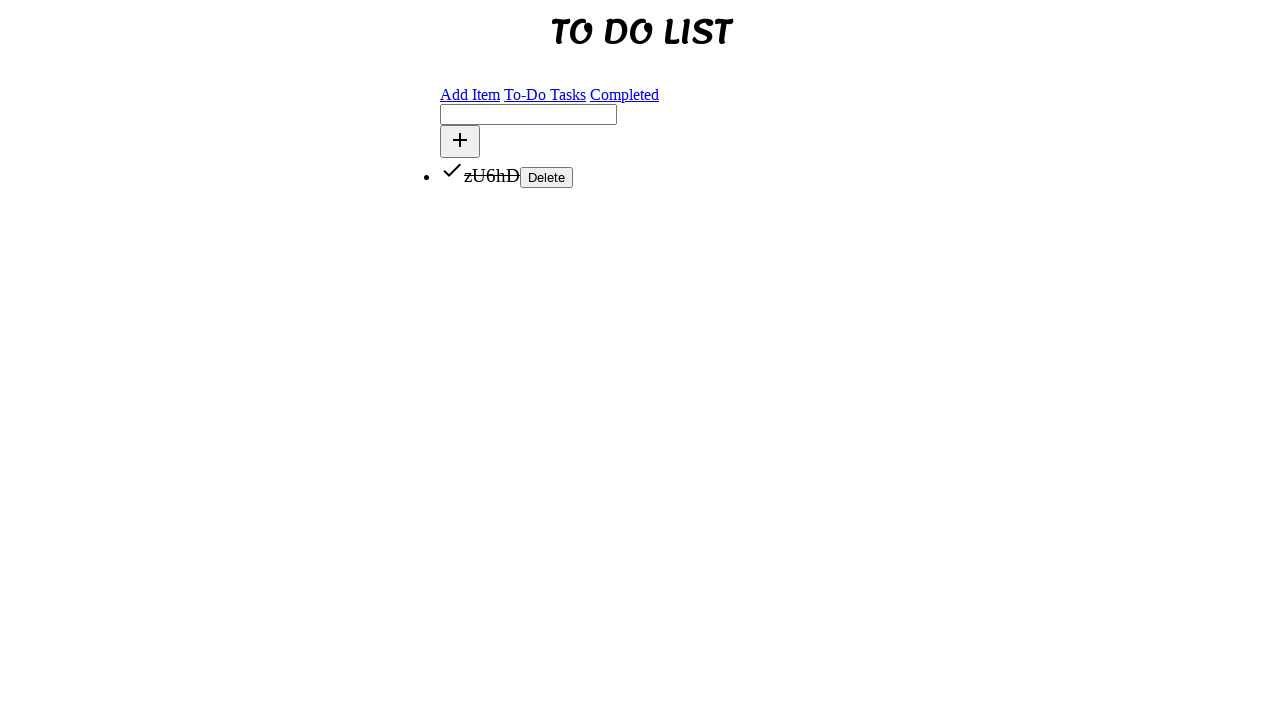